Tests registration form by filling first name, last name, and email fields, then submitting the form and verifying success message

Starting URL: http://suninjuly.github.io/registration1.html

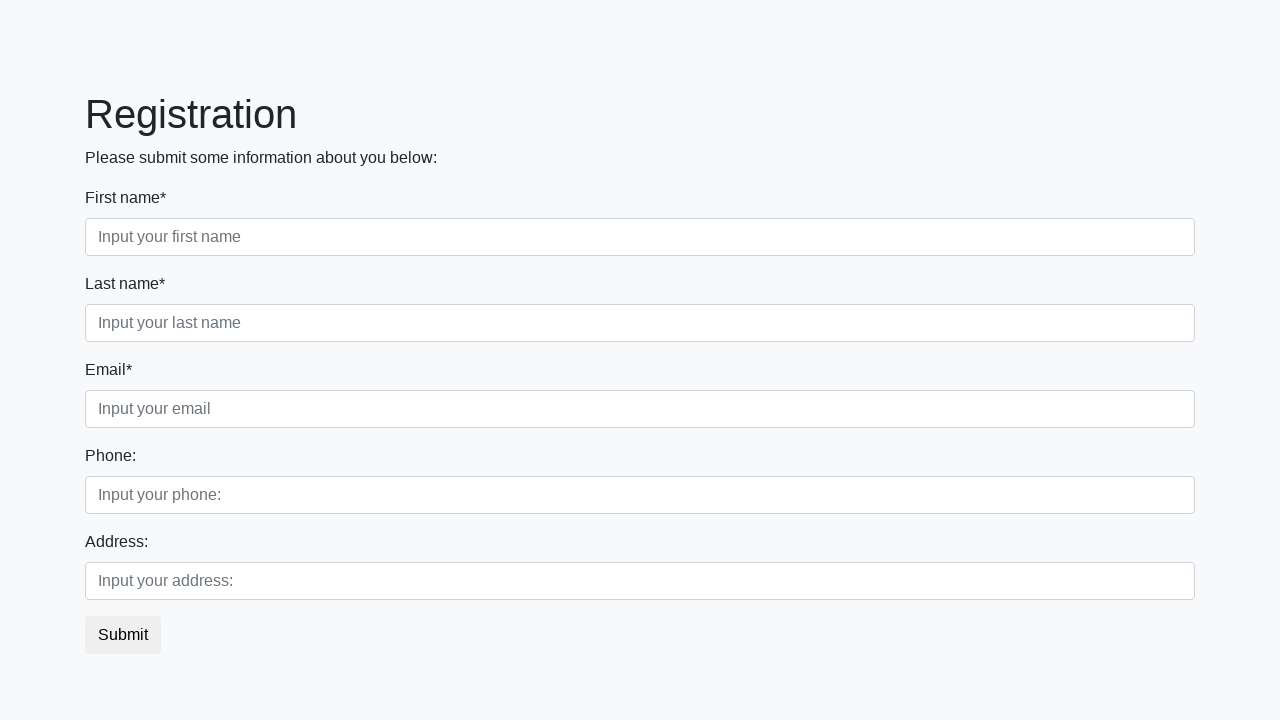

Filled first name field with 'test' on .first_block .first
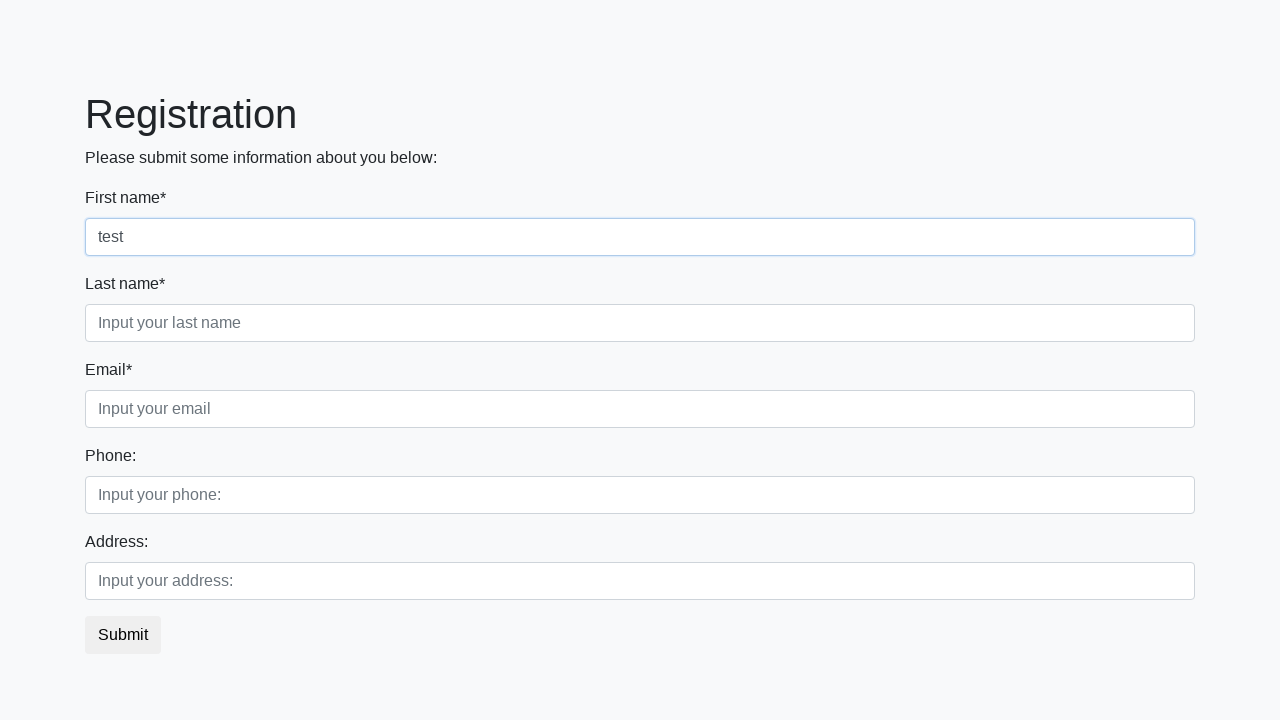

Filled last name field with 'test' on .first_block .second
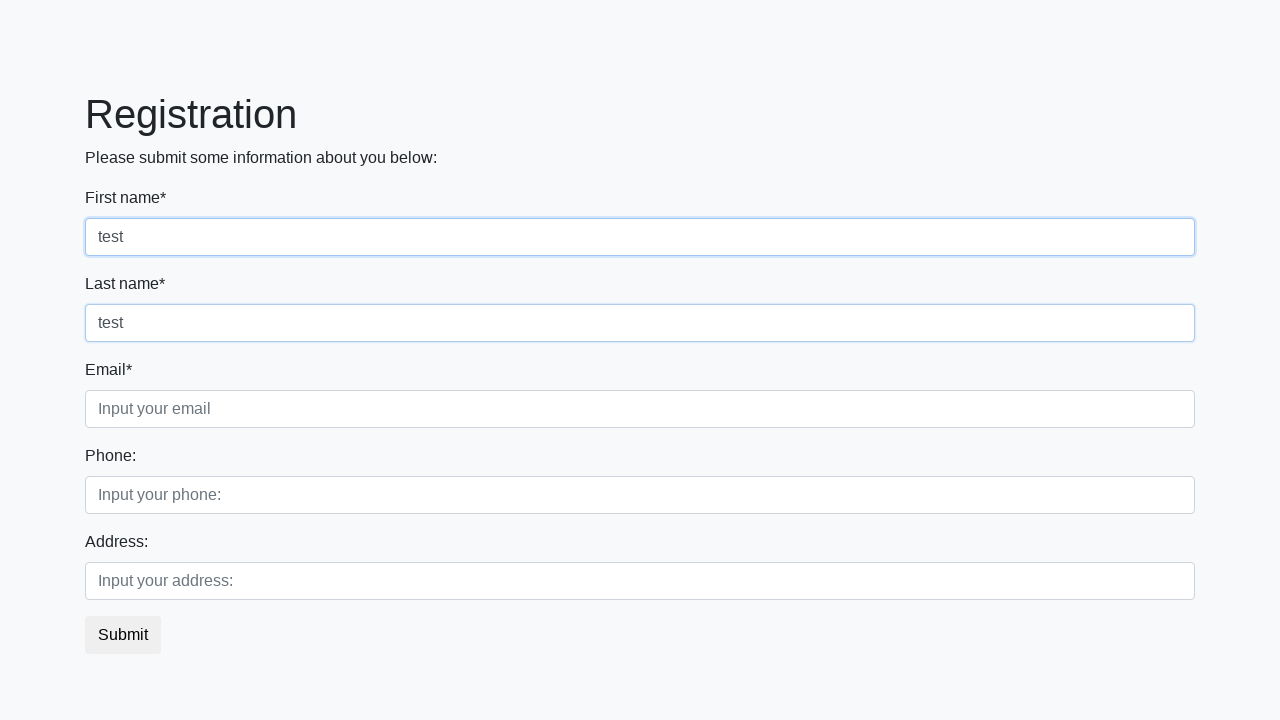

Filled email field with 'test@example.com' on .first_block .third
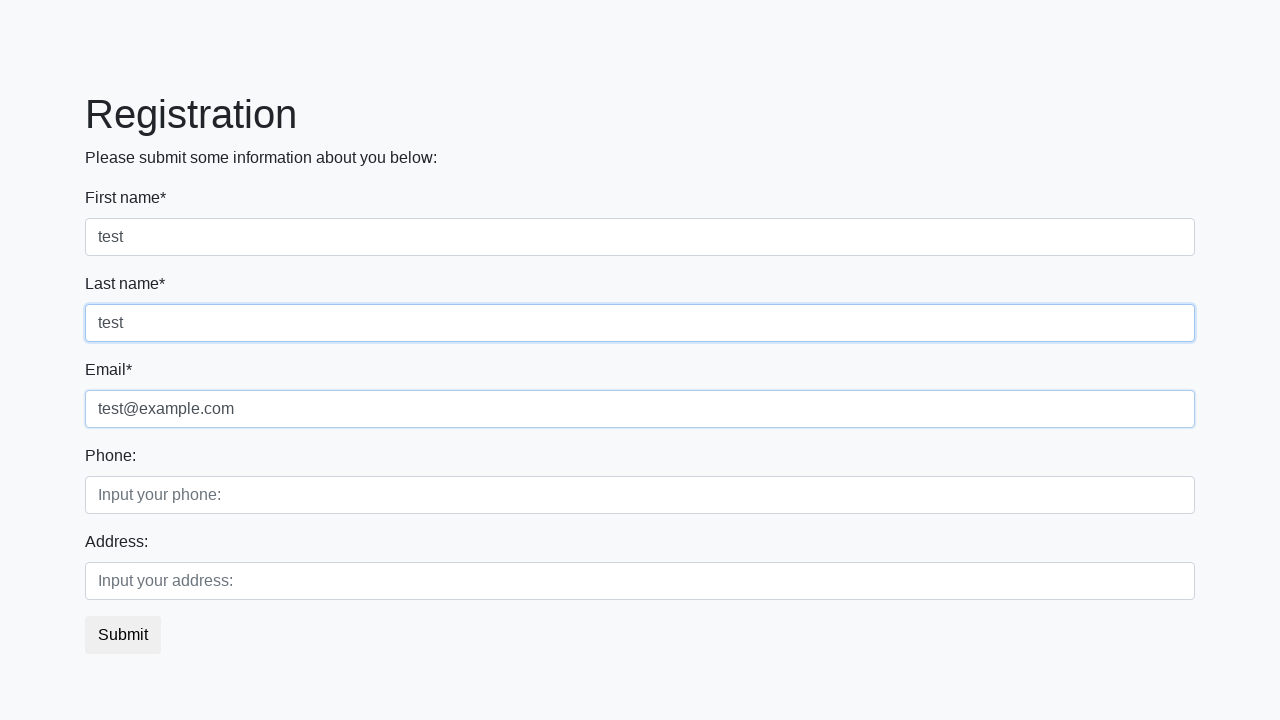

Clicked submit button to register at (123, 635) on .btn-default
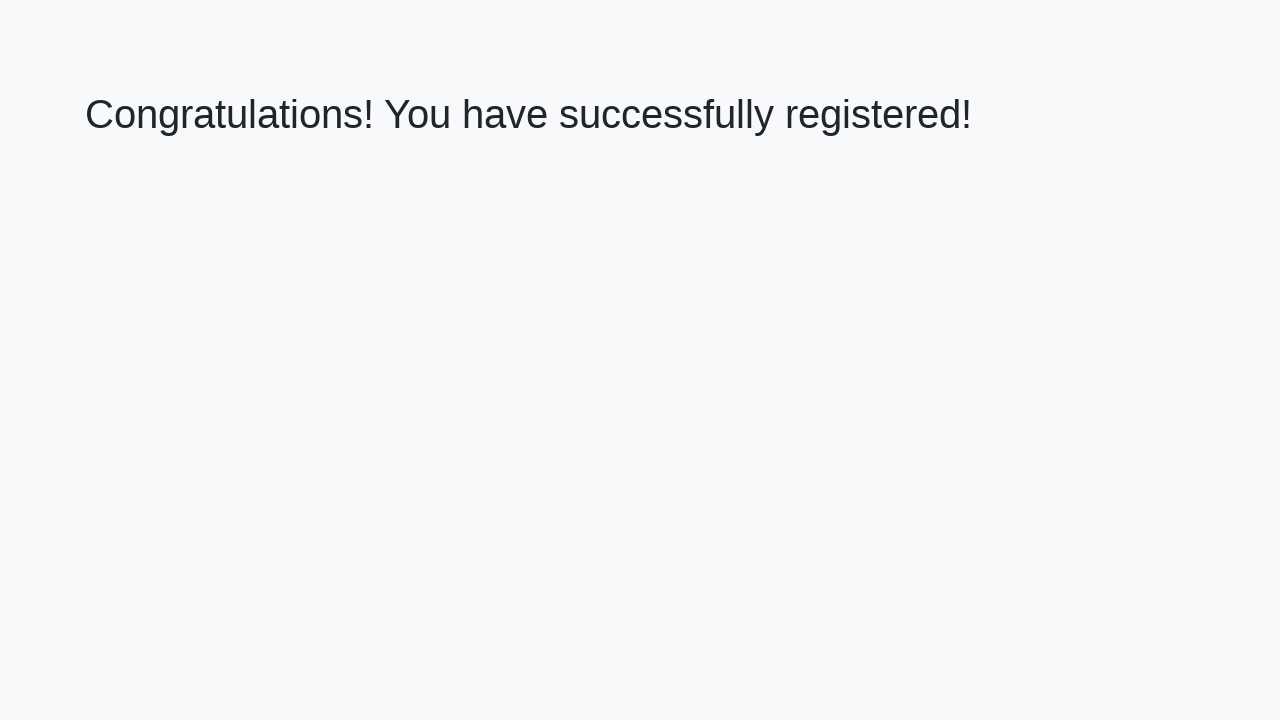

Success message loaded
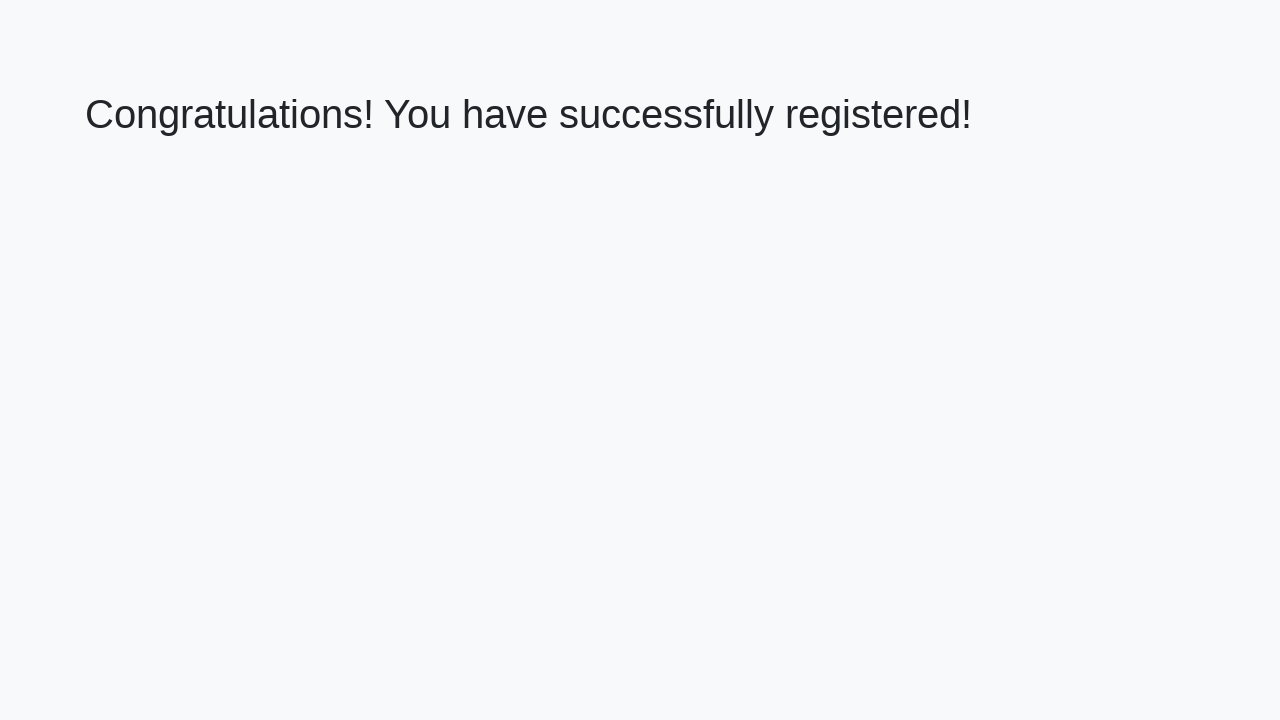

Retrieved success message text
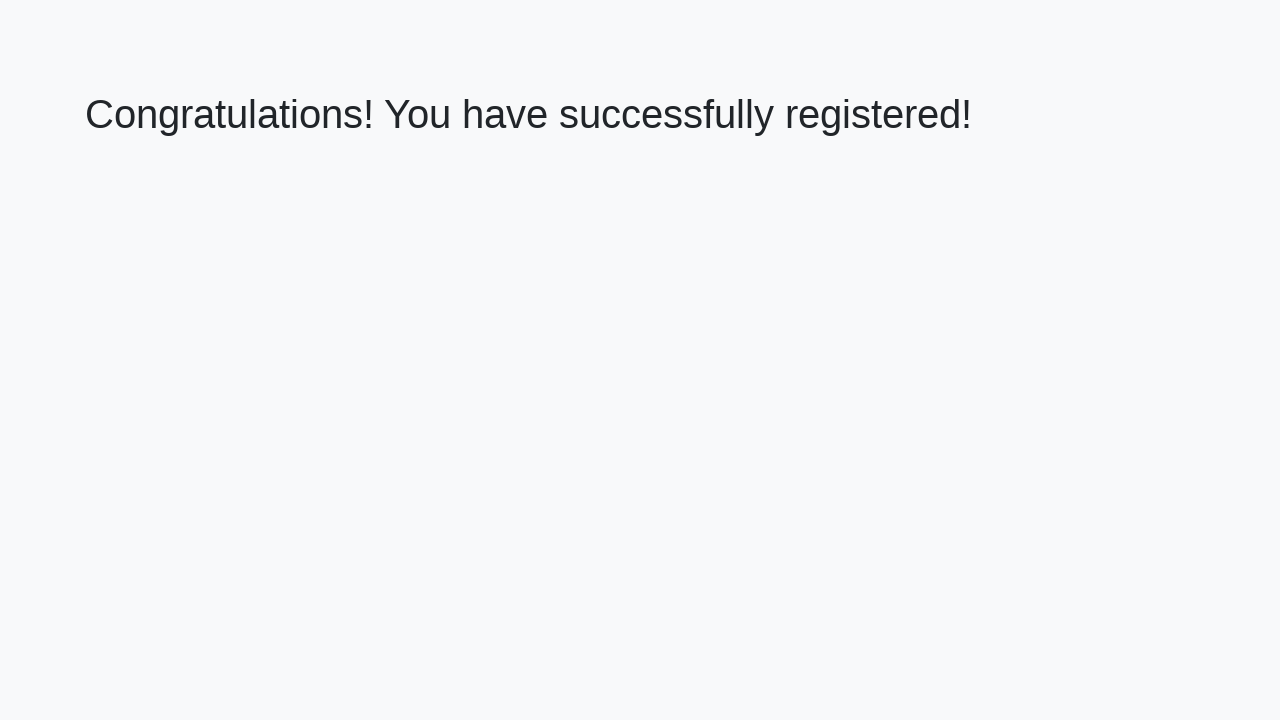

Verified success message: 'Congratulations! You have successfully registered!'
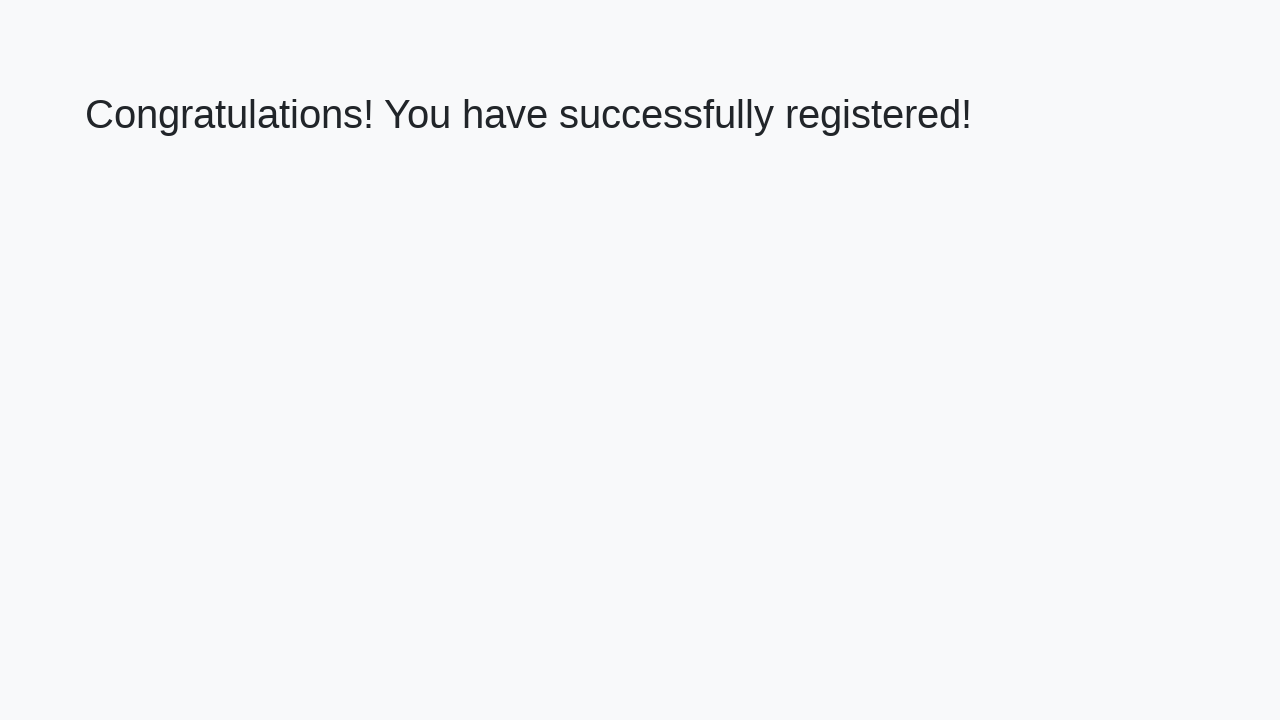

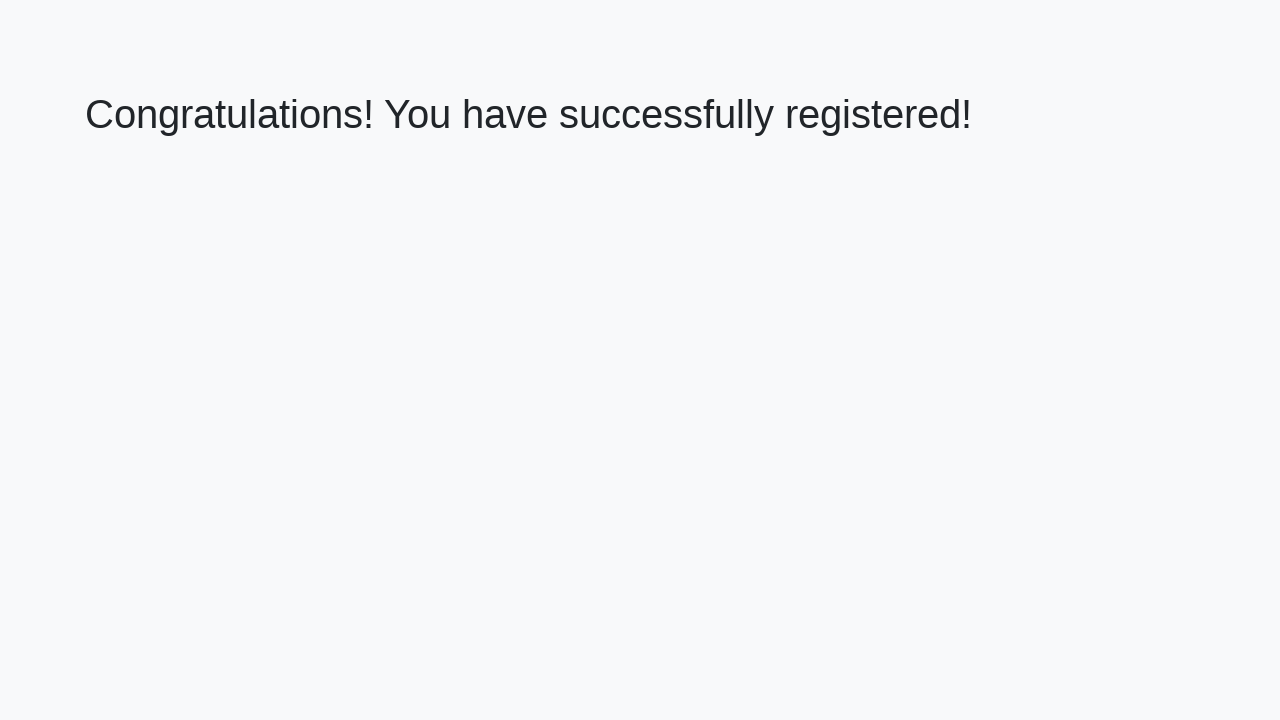